Navigates to GitHub's Playwright topics page and verifies that repository articles are displayed with user and repository information.

Starting URL: https://github.com/topics/playwright

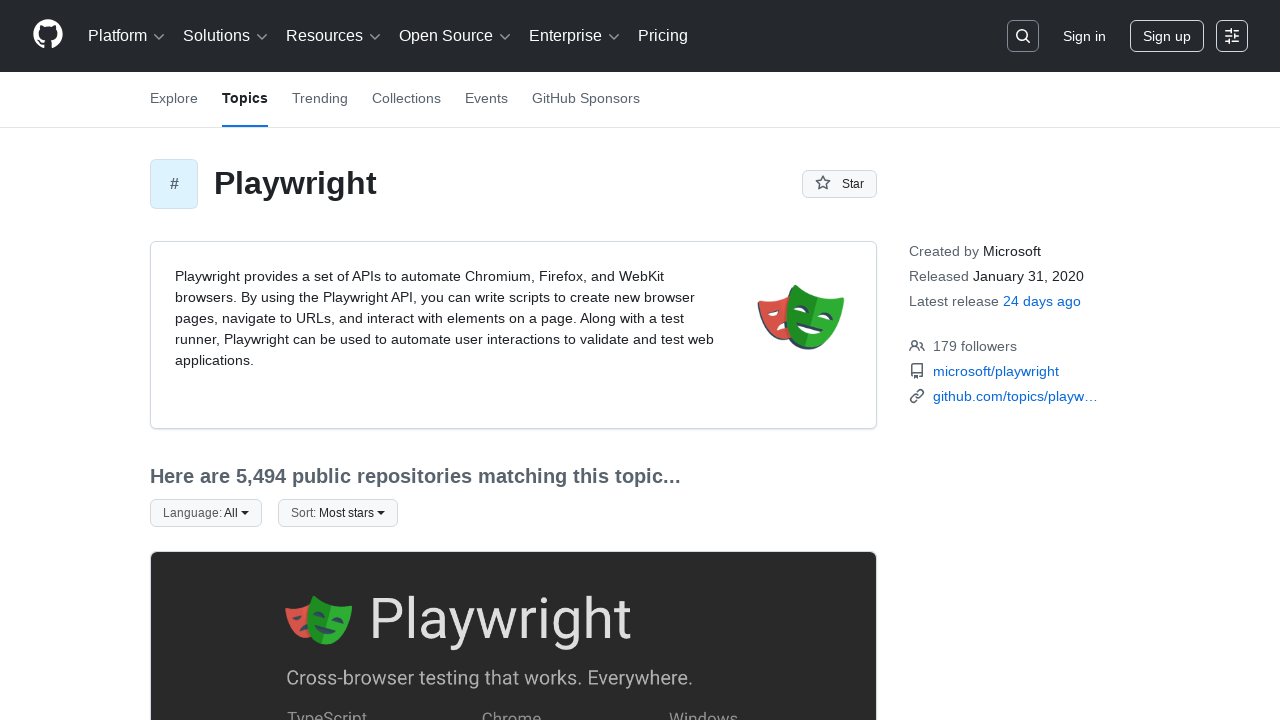

Navigated to GitHub Playwright topics page
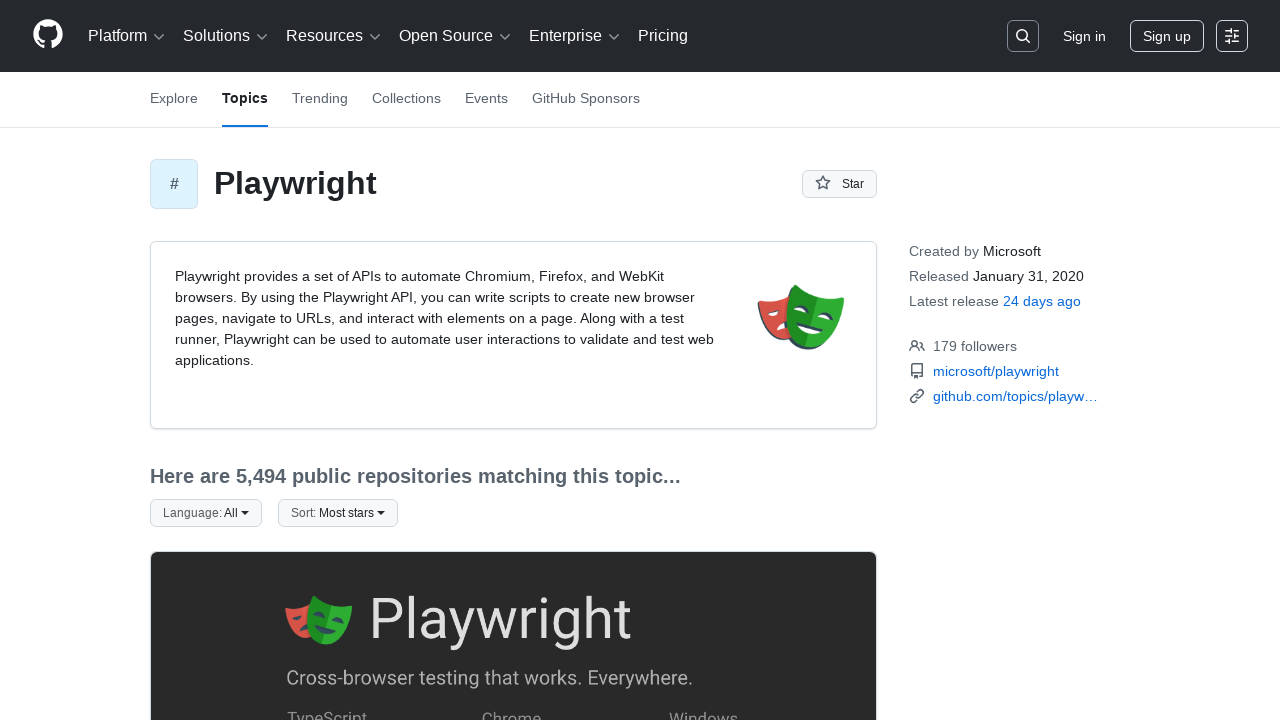

Repository article elements loaded
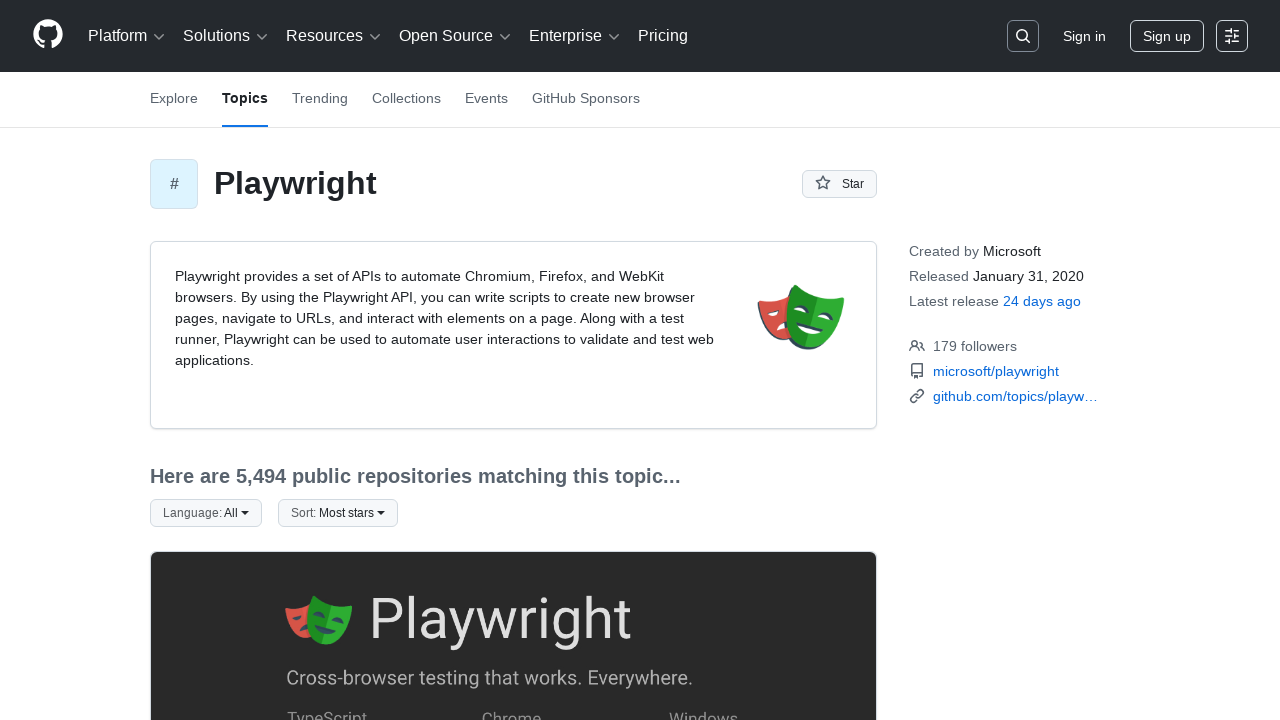

Repository links in article headers verified
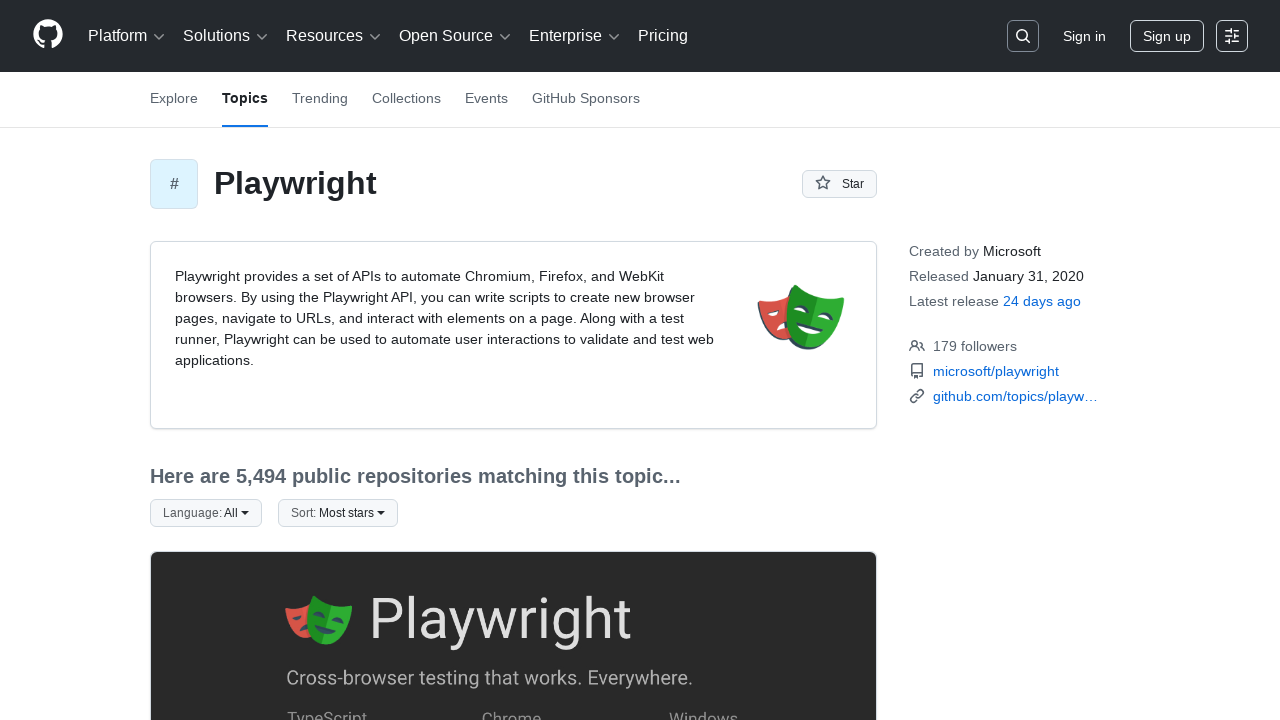

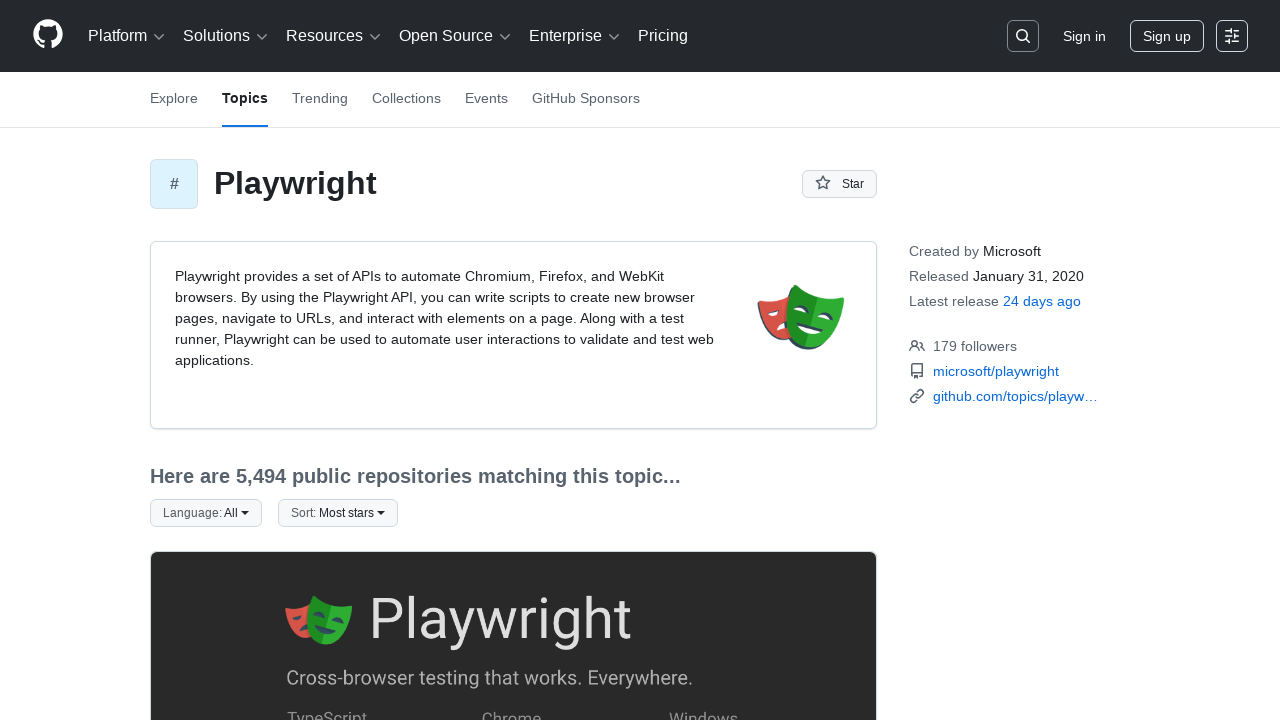